Navigates to Rahul Shetty Academy website and verifies the page title is displayed

Starting URL: https://rahulshettyacademy.com/

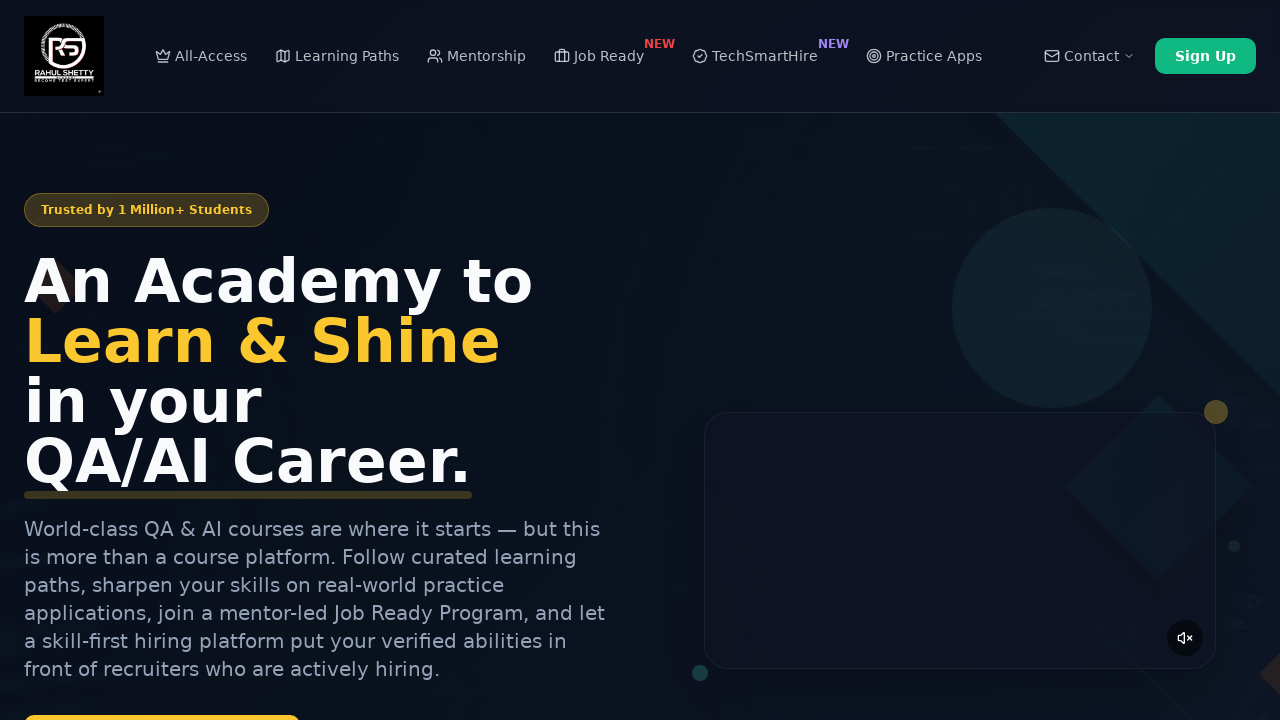

Navigated to Rahul Shetty Academy website
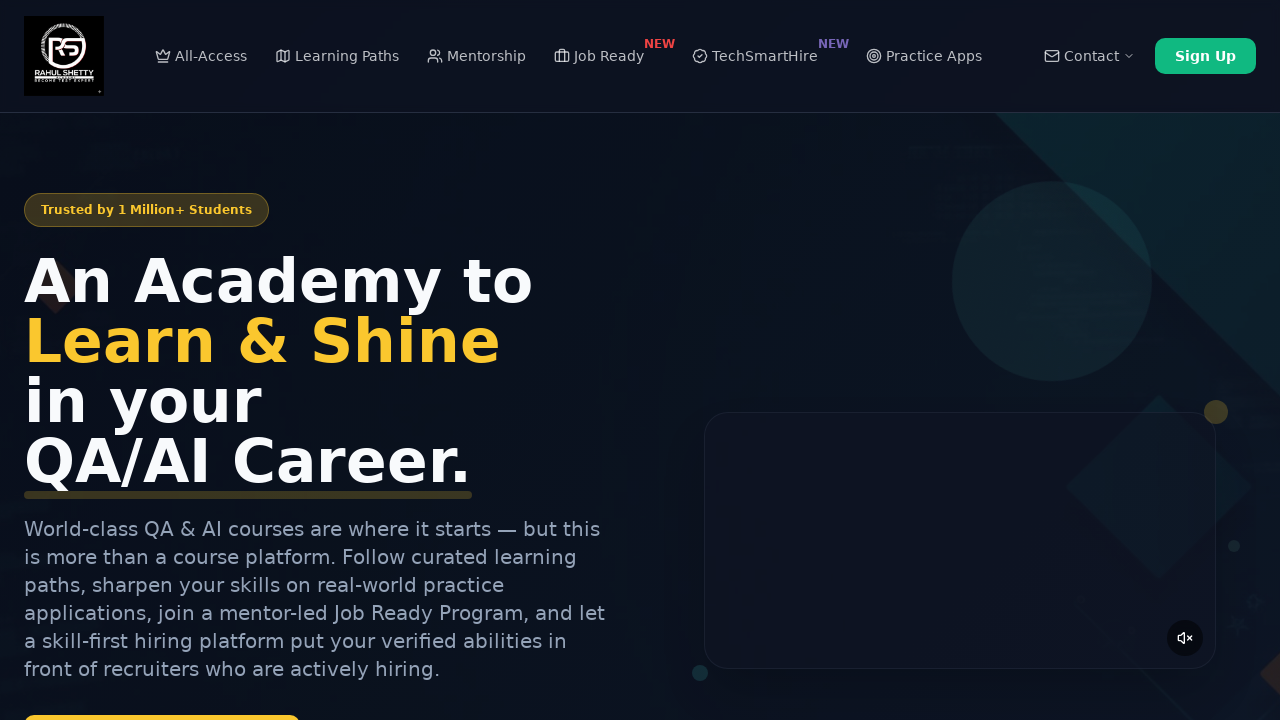

Retrieved page title: Rahul Shetty Academy | QA Automation, Playwright, AI Testing & Online Training
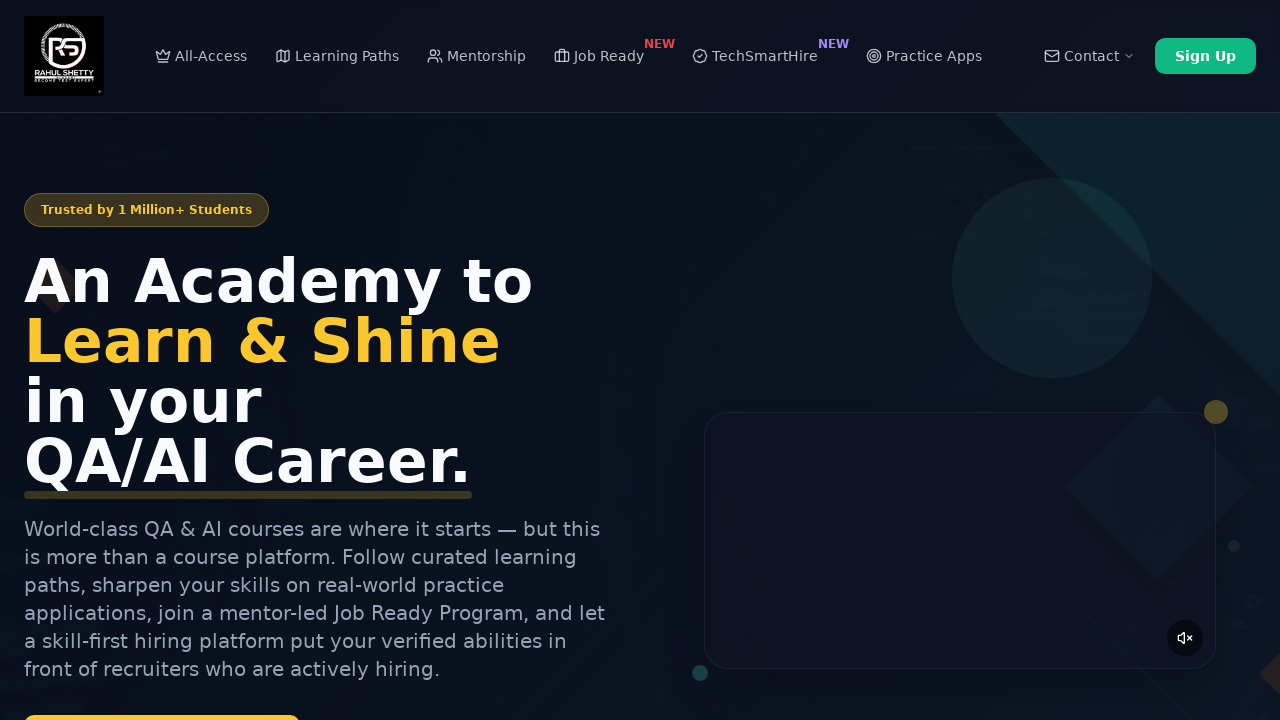

Verified page title is displayed
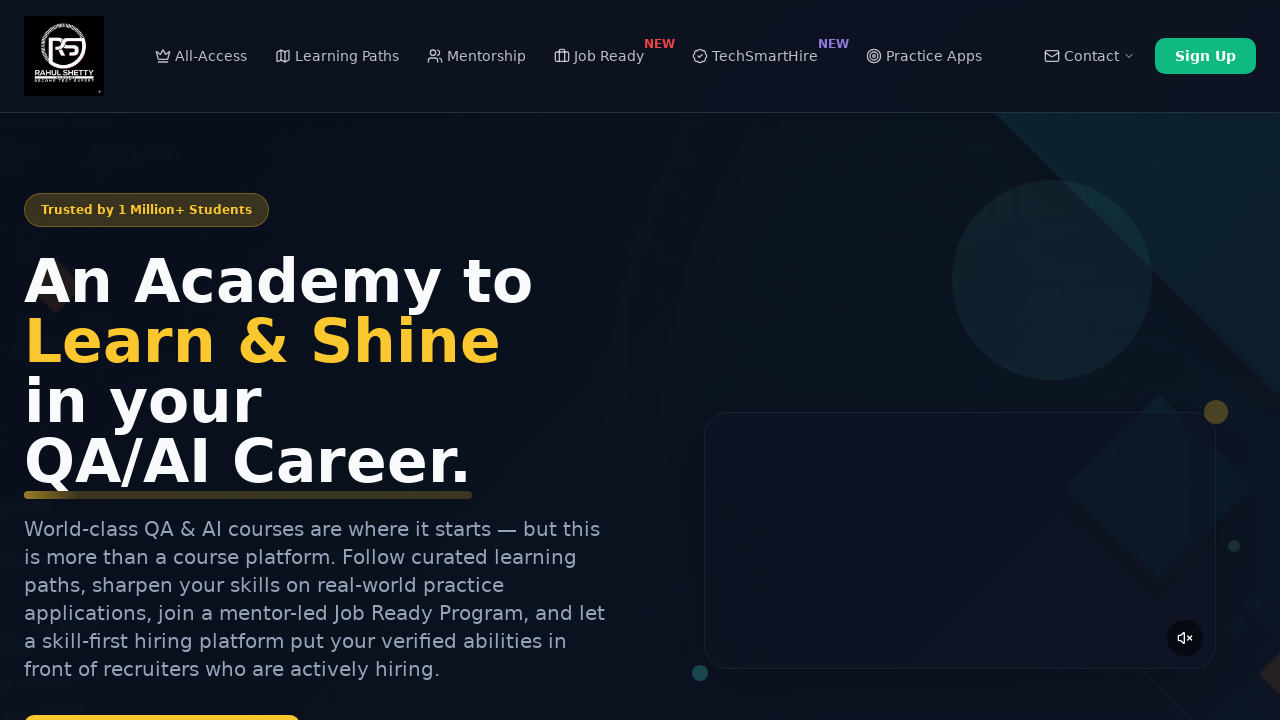

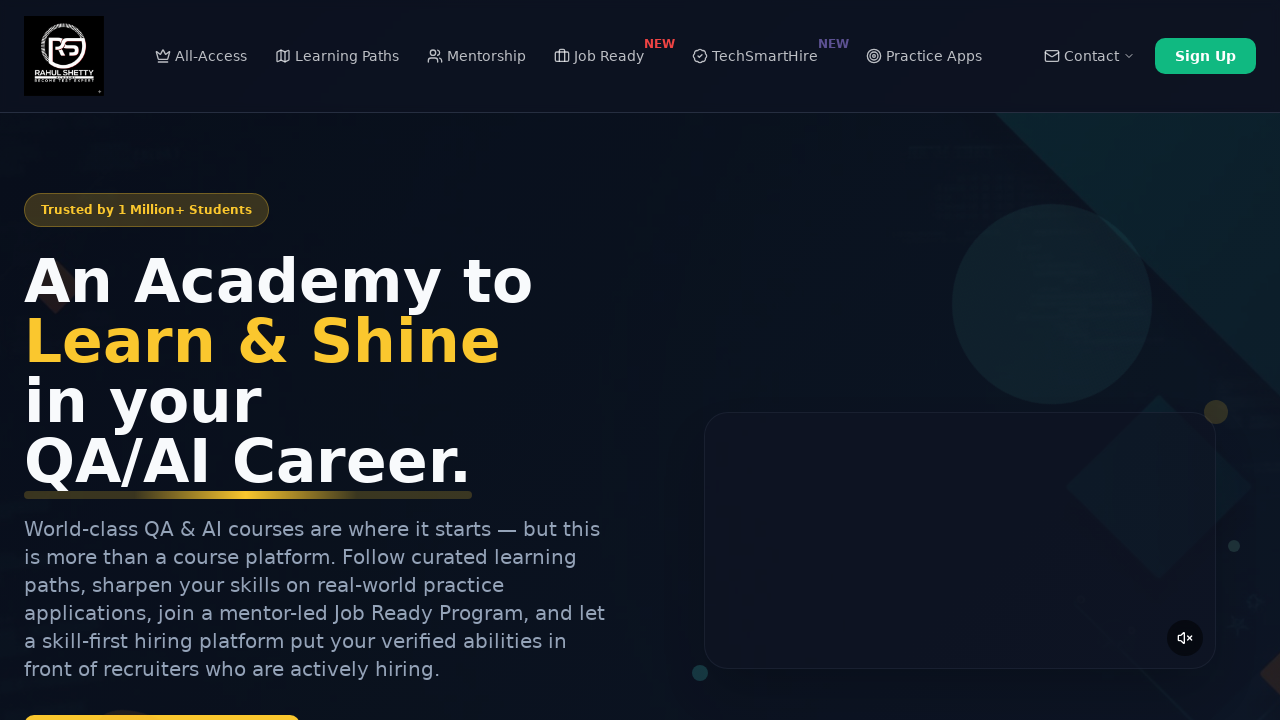